Tests that clicking Clear completed removes completed items from the list

Starting URL: https://demo.playwright.dev/todomvc

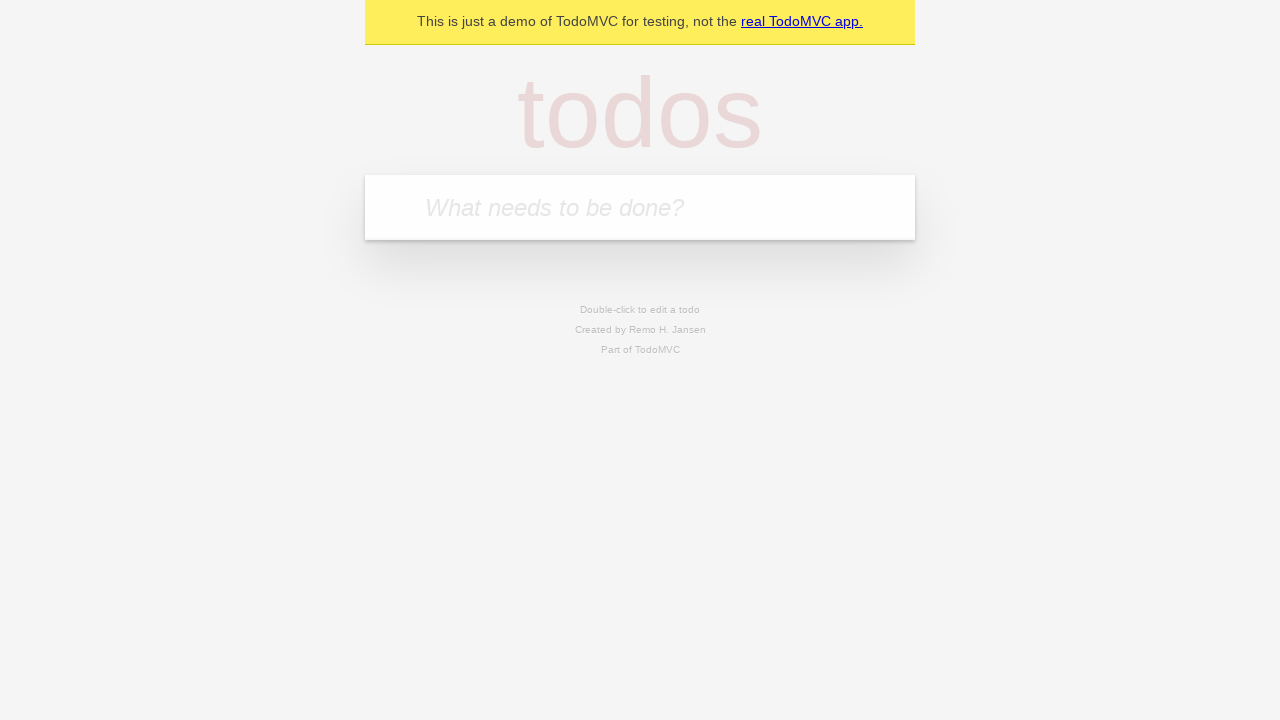

Filled todo input with 'buy some cheese' on internal:attr=[placeholder="What needs to be done?"i]
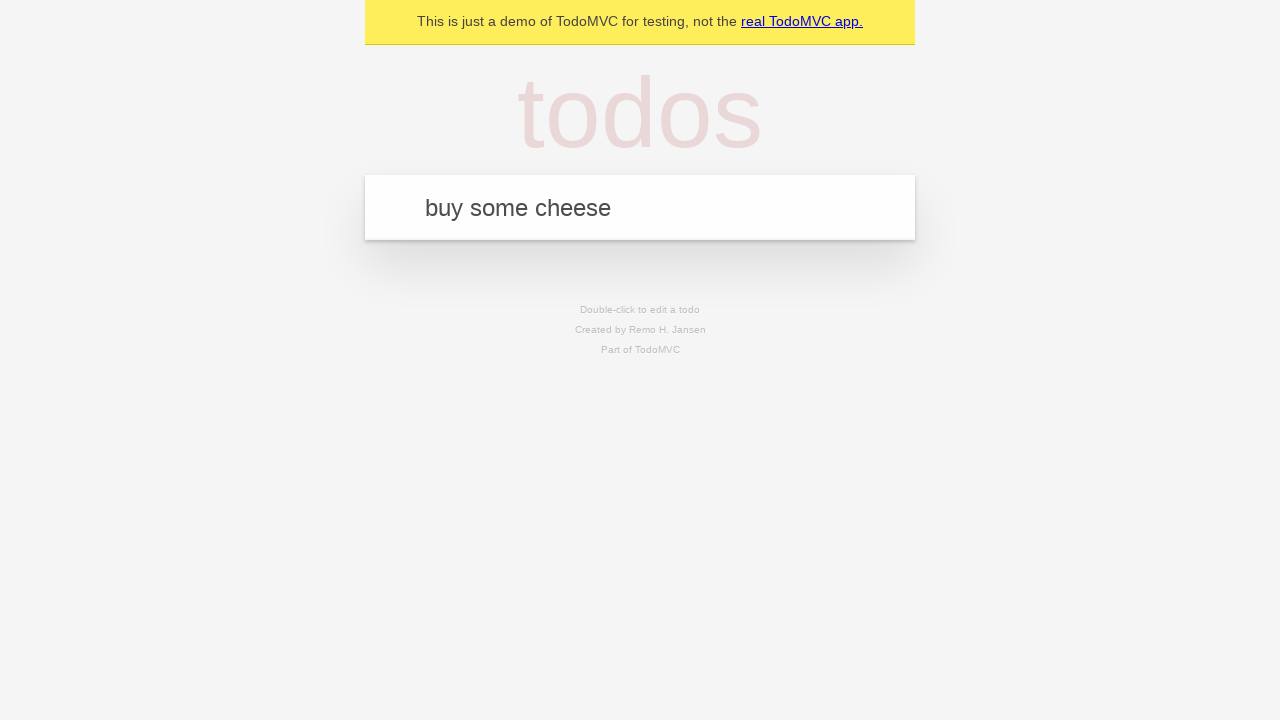

Pressed Enter to add 'buy some cheese' to the list on internal:attr=[placeholder="What needs to be done?"i]
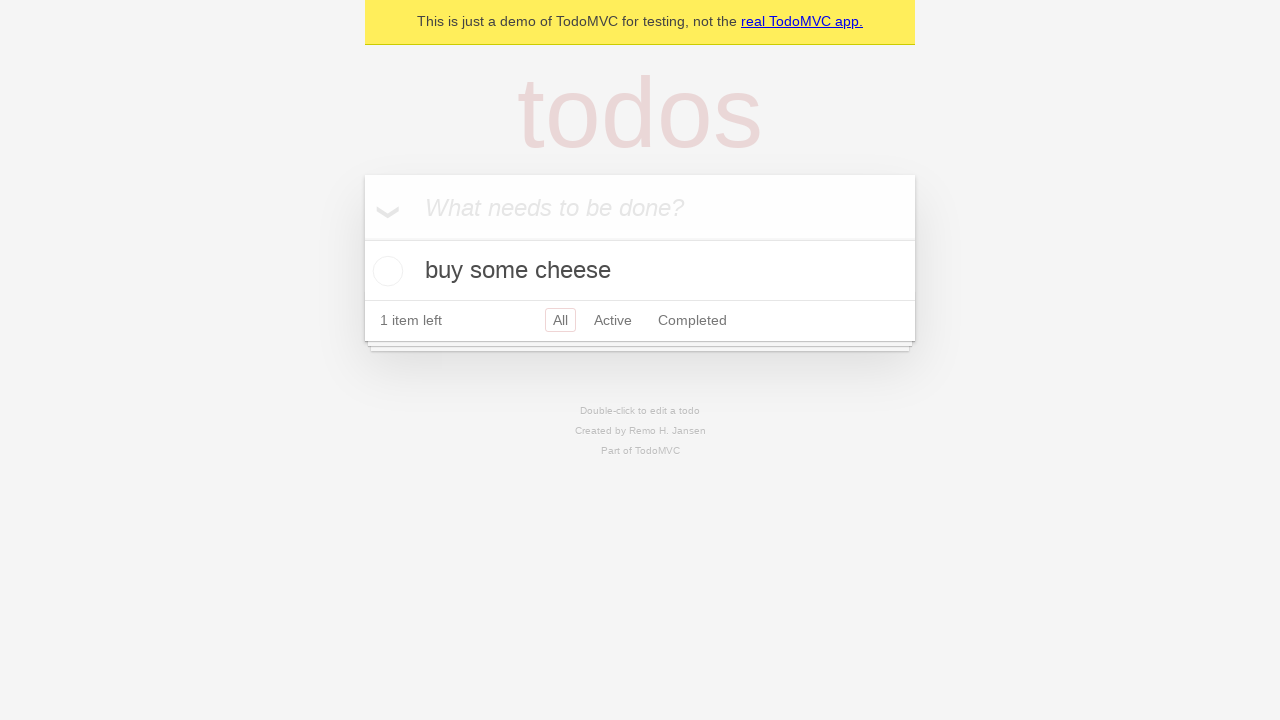

Filled todo input with 'feed the cat' on internal:attr=[placeholder="What needs to be done?"i]
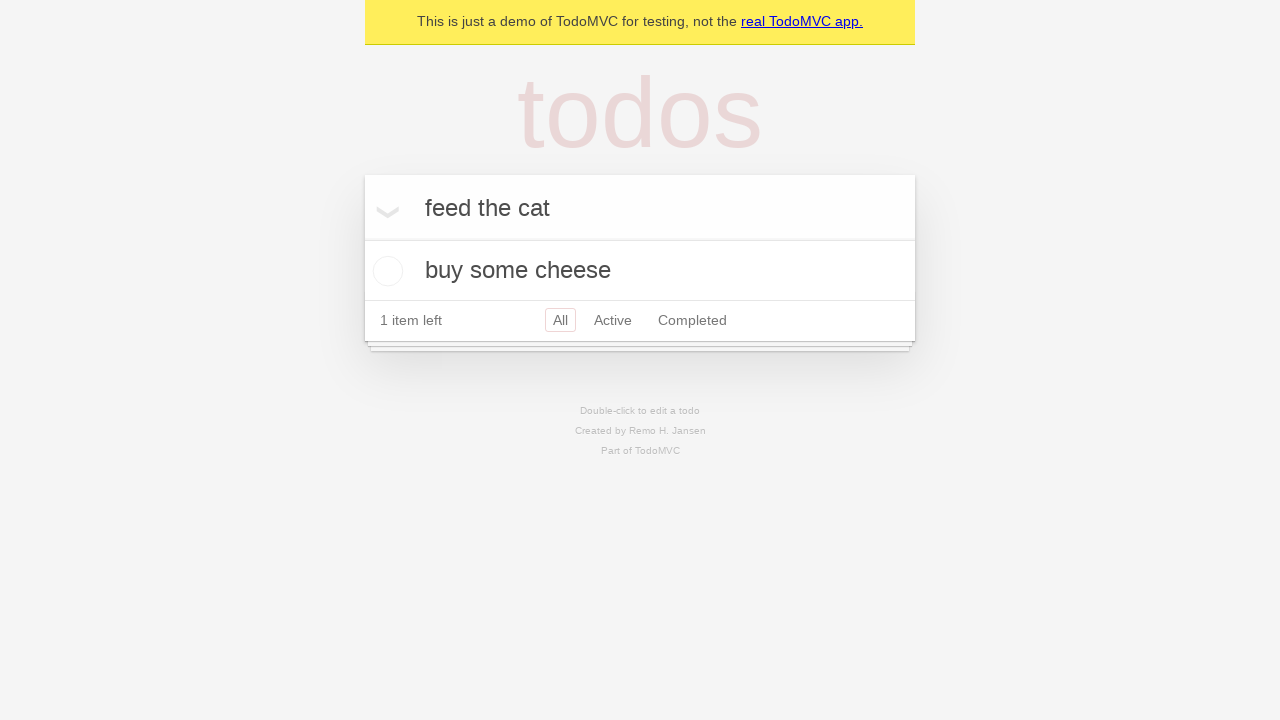

Pressed Enter to add 'feed the cat' to the list on internal:attr=[placeholder="What needs to be done?"i]
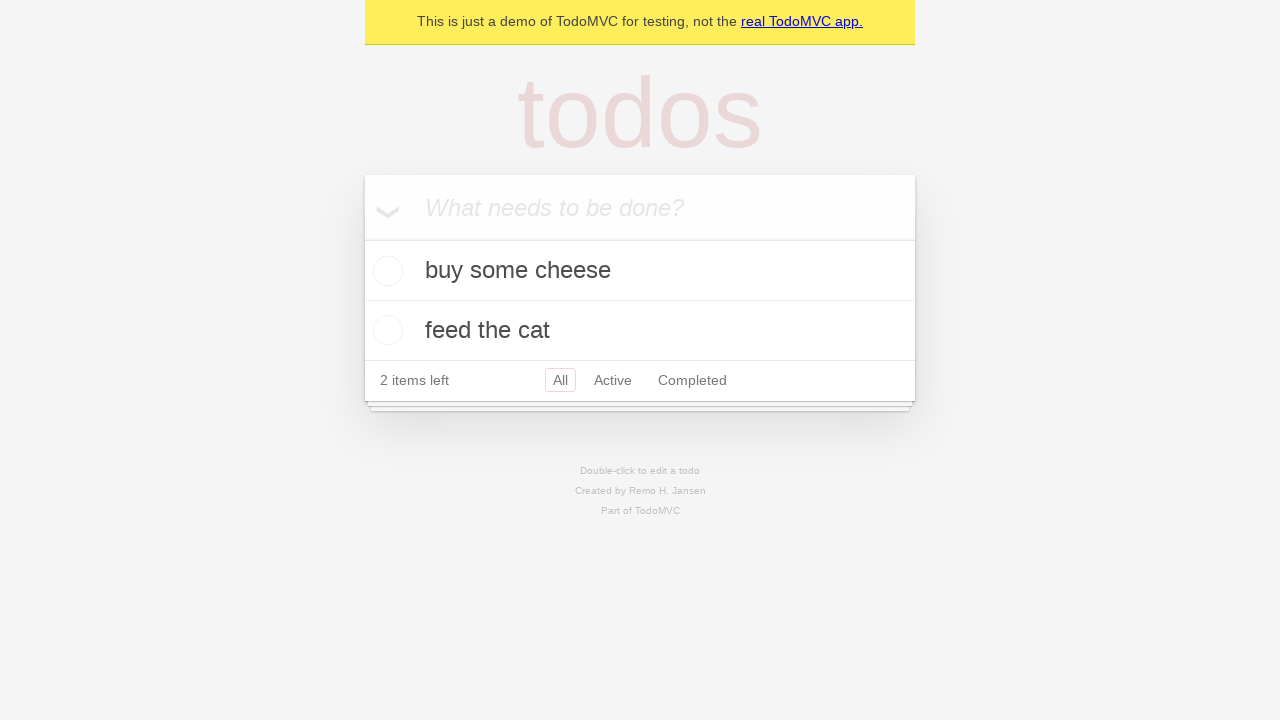

Filled todo input with 'book a doctors appointment' on internal:attr=[placeholder="What needs to be done?"i]
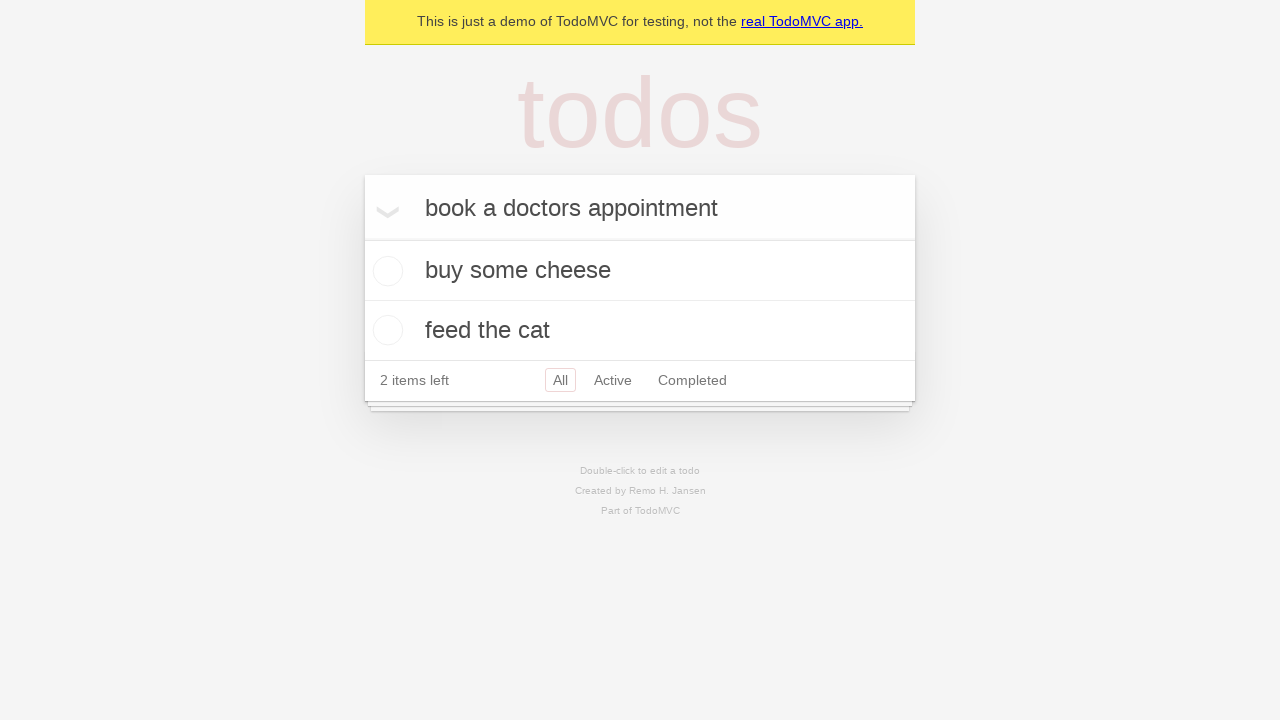

Pressed Enter to add 'book a doctors appointment' to the list on internal:attr=[placeholder="What needs to be done?"i]
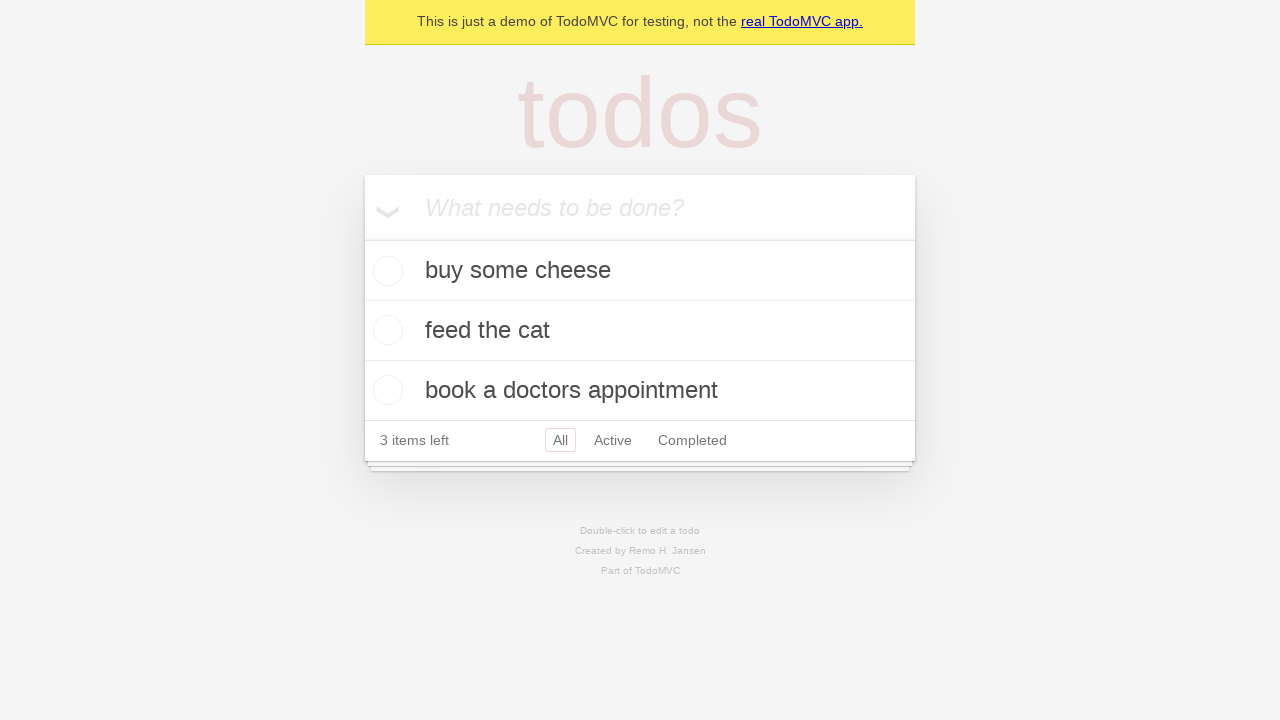

Waited for todo items to be displayed
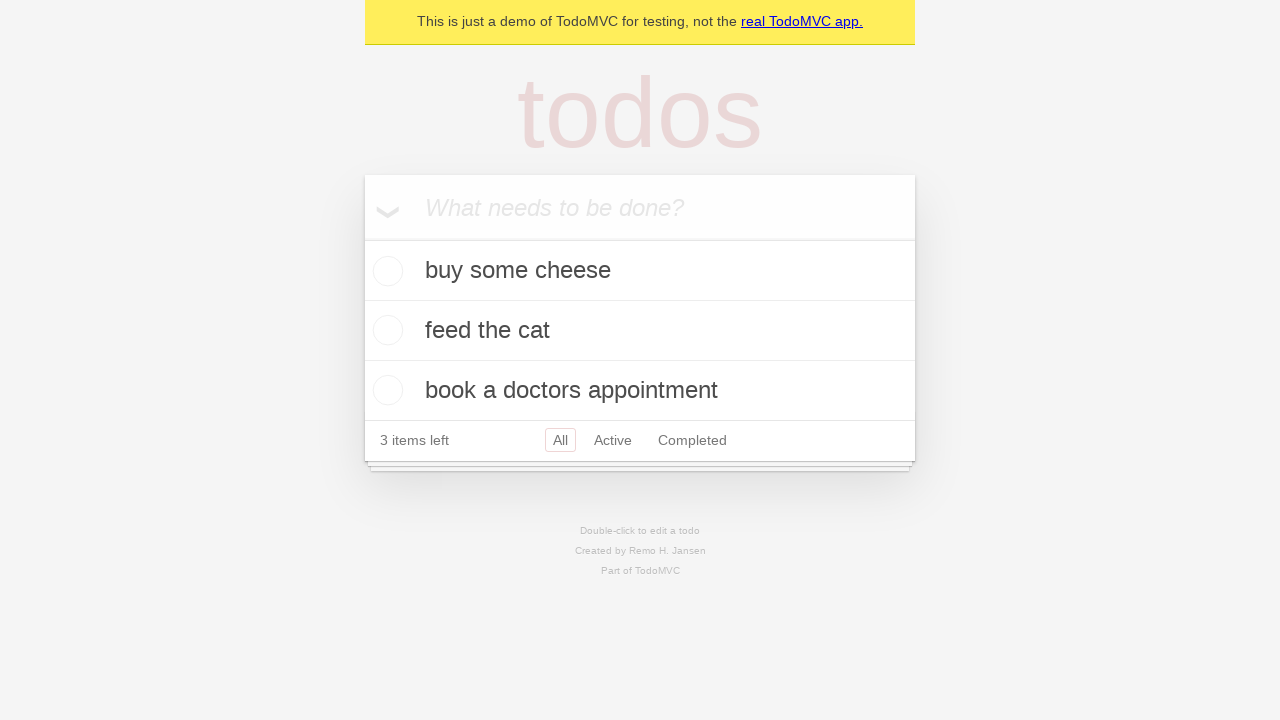

Checked the second todo item at (385, 330) on internal:testid=[data-testid="todo-item"s] >> nth=1 >> internal:role=checkbox
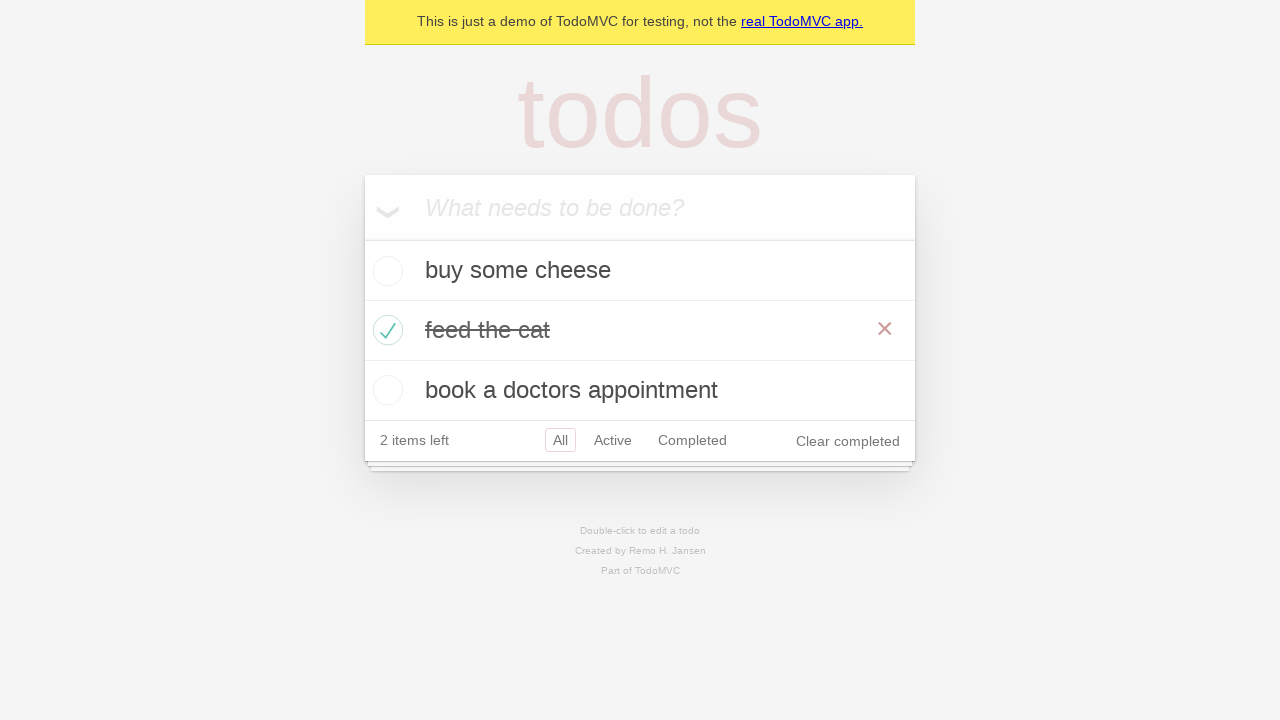

Clicked 'Clear completed' button at (848, 441) on internal:role=button[name="Clear completed"i]
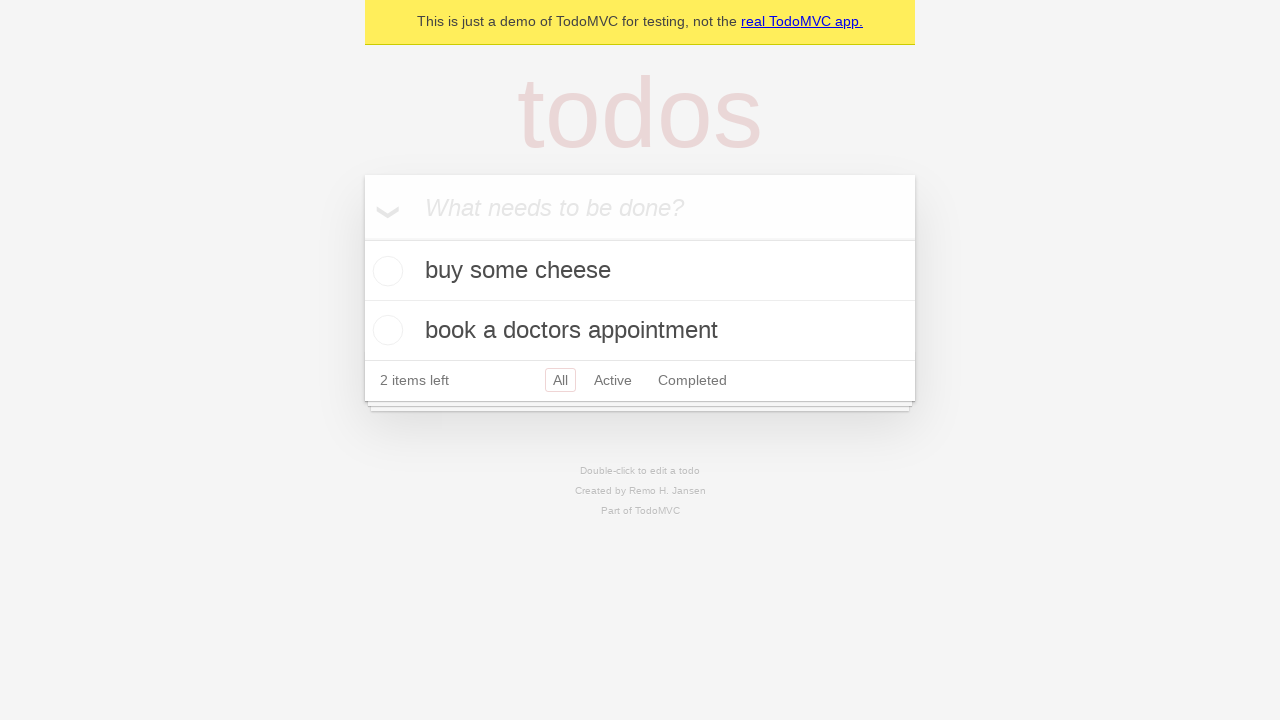

Verified that completed item was removed and 2 todo items remain
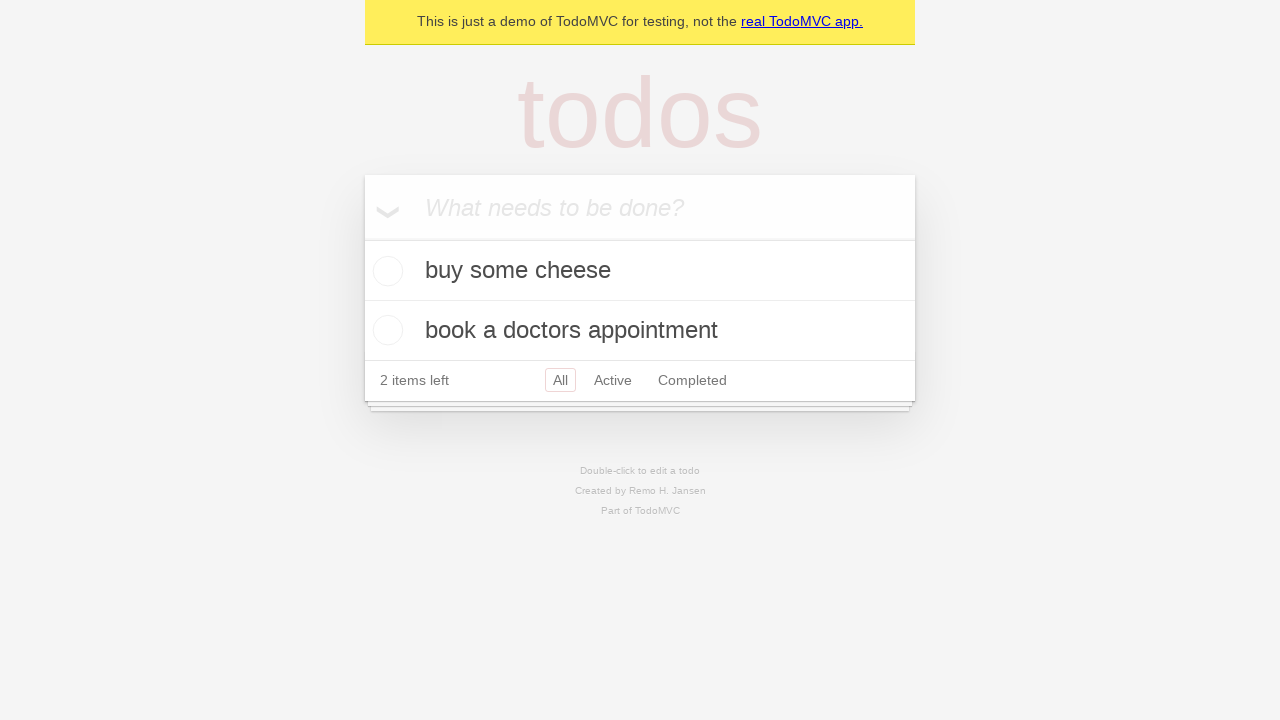

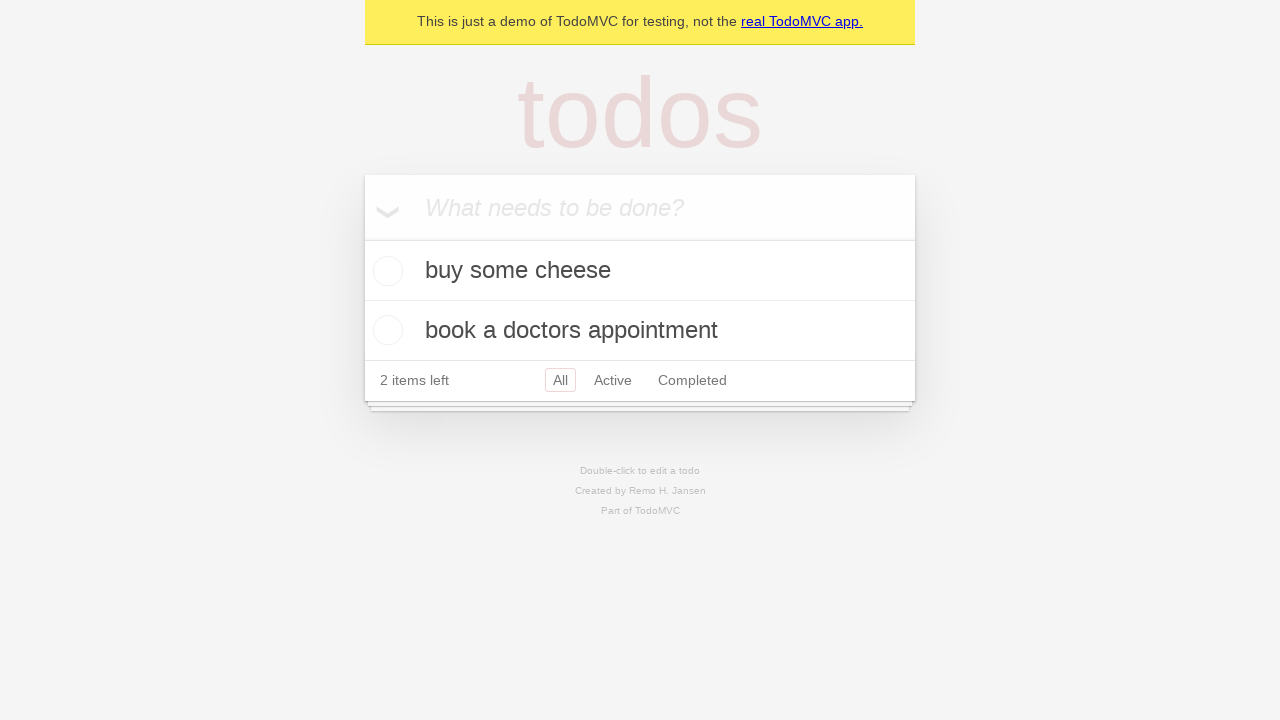